Tests search functionality on jut.su by entering a search query and verifying the search results

Starting URL: https://jut.su/

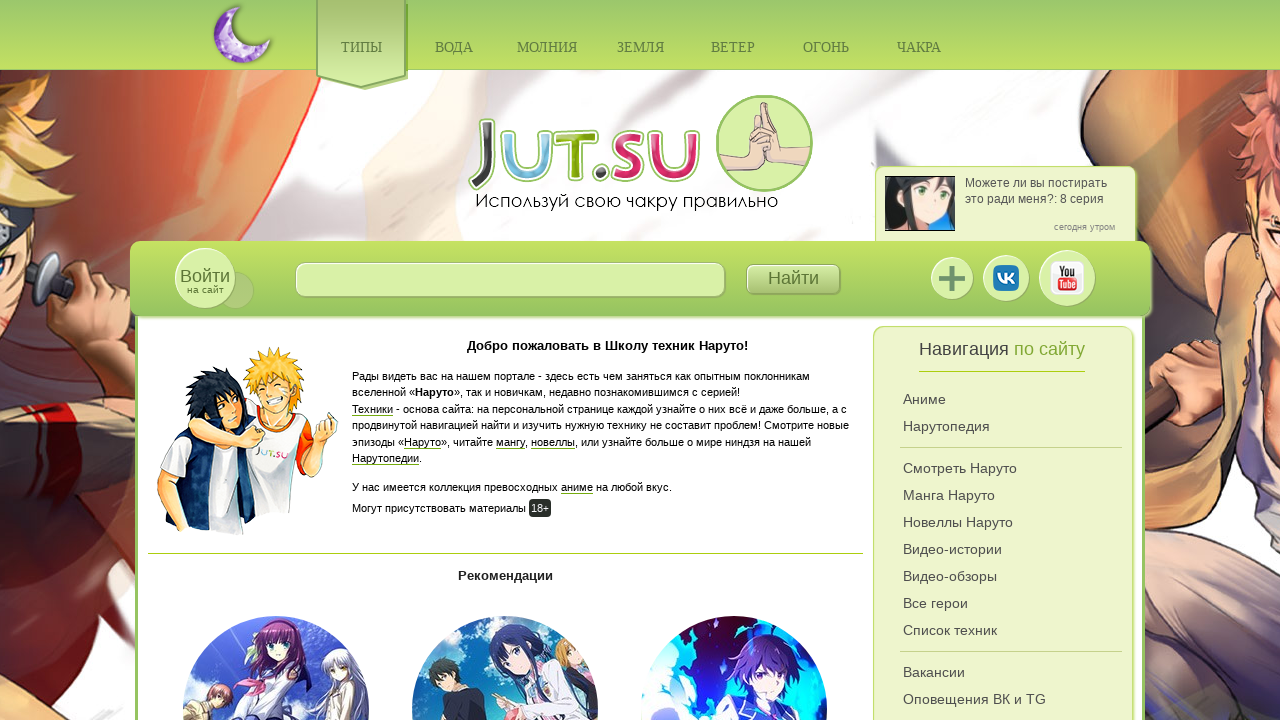

Filled search input with 'Гоблин' on //input[@name='ystext']
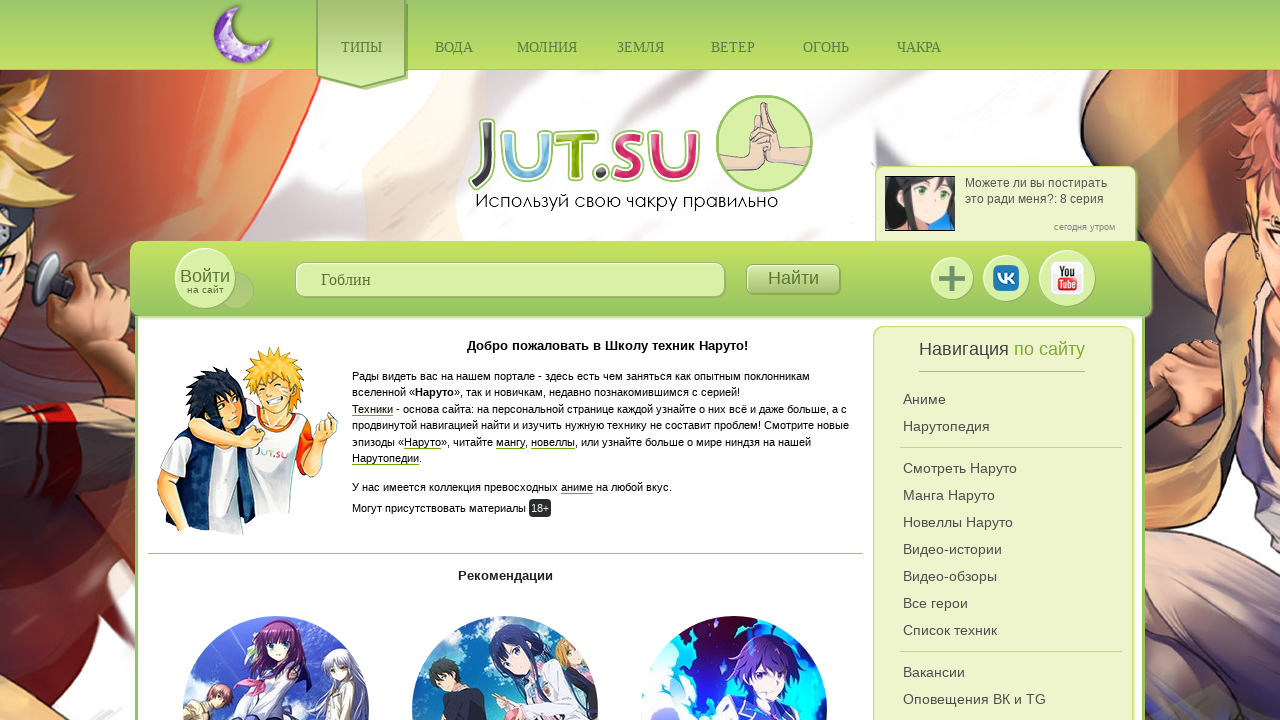

Pressed Enter to submit search query on //input[@name='ystext']
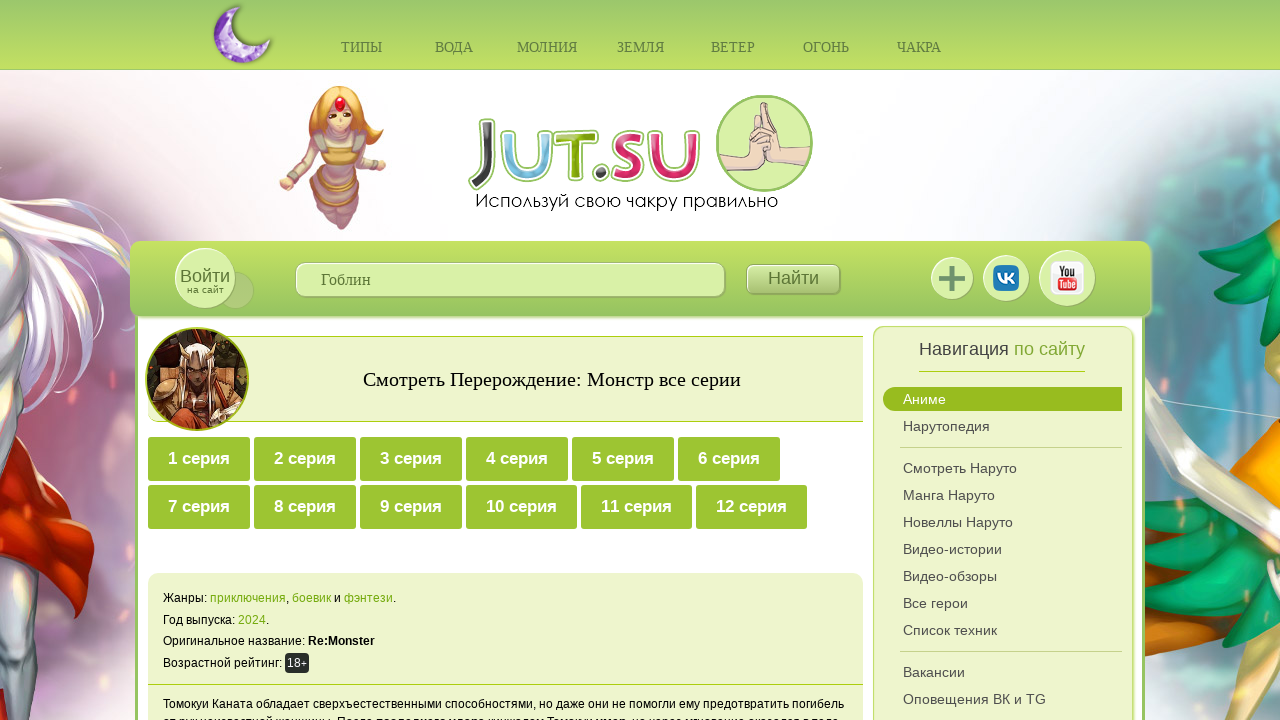

Search results page loaded with video header
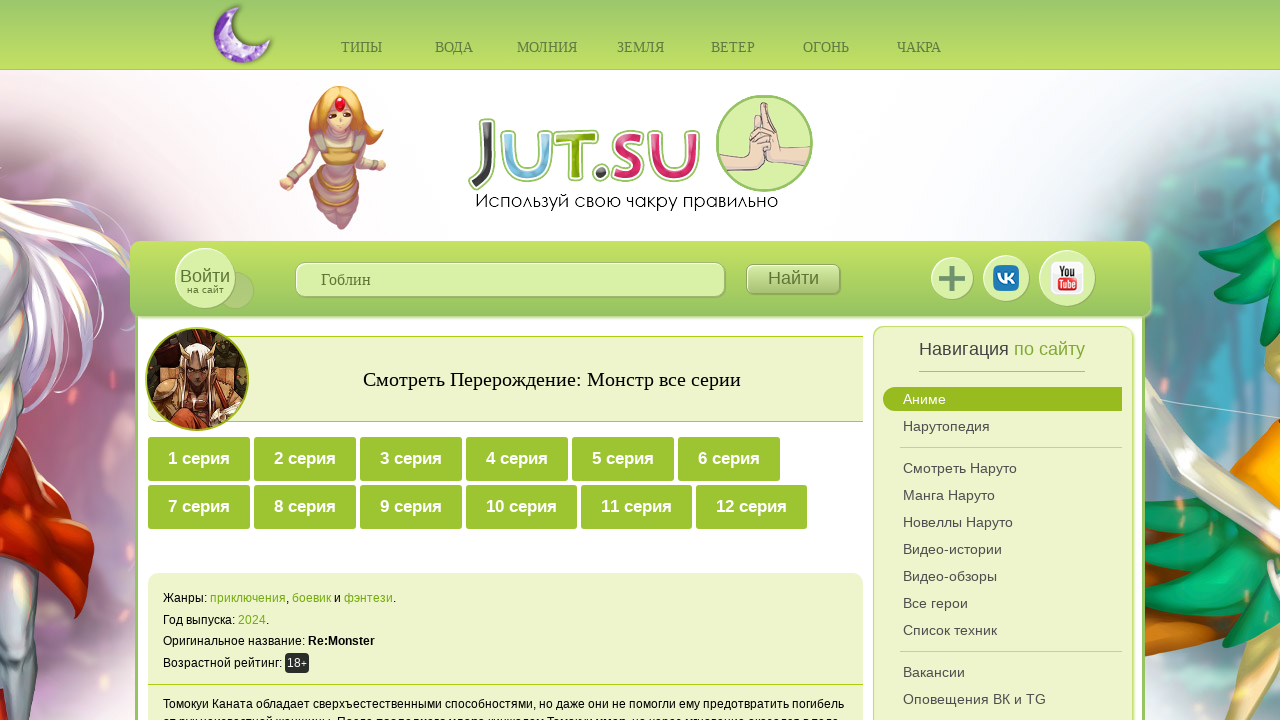

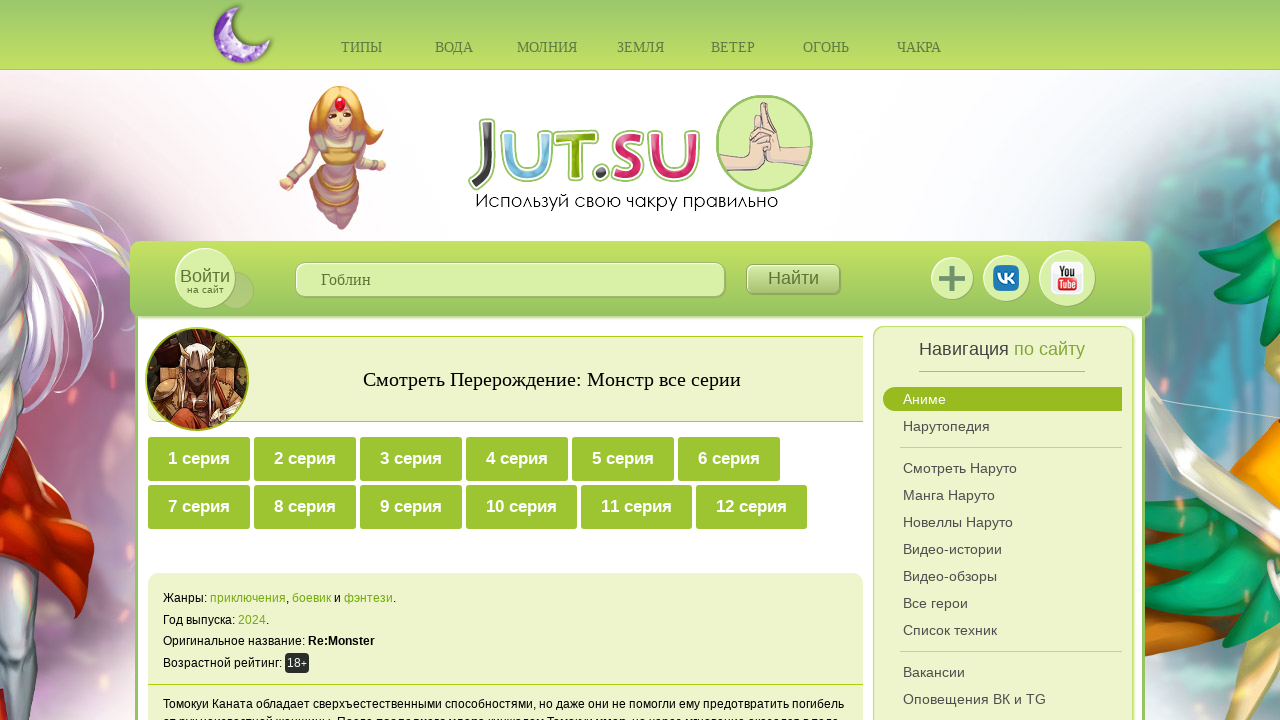